Tests frame switching functionality on jQuery UI draggable demo page by switching into an iframe, reading element text, switching back to main content, and clicking the Download link.

Starting URL: http://jqueryui.com/draggable/

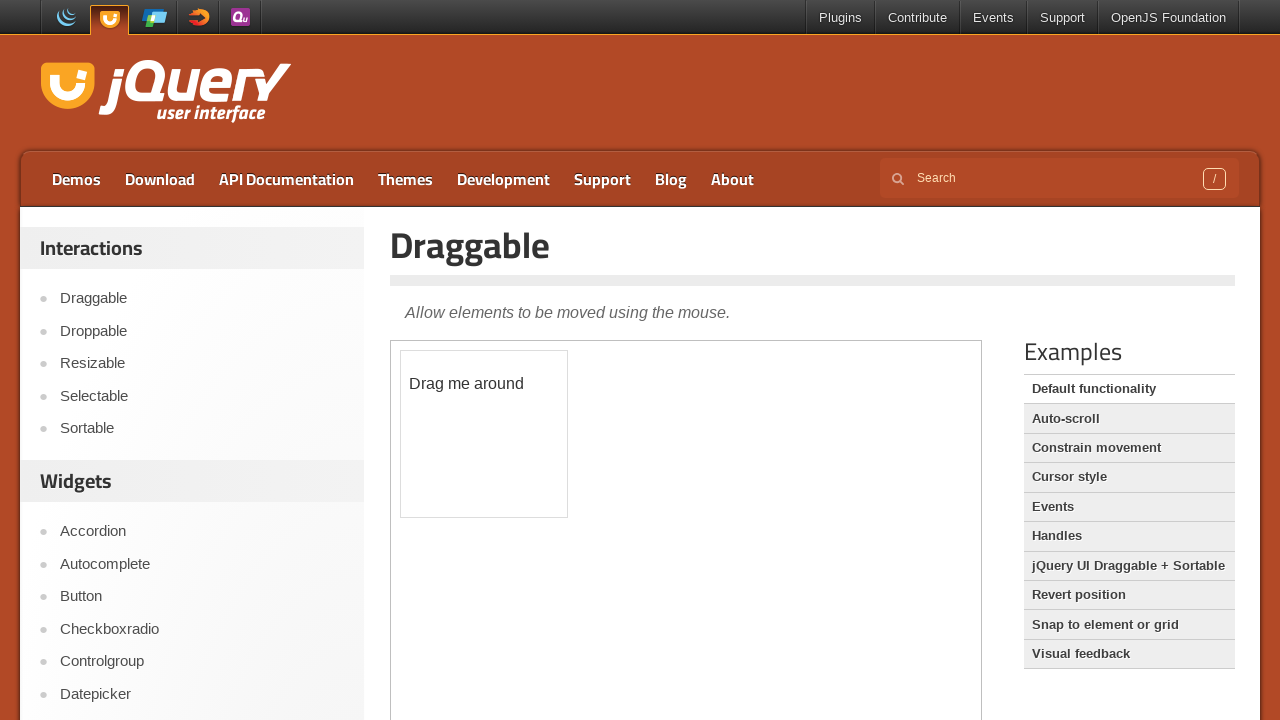

Waited for demo iframe to load
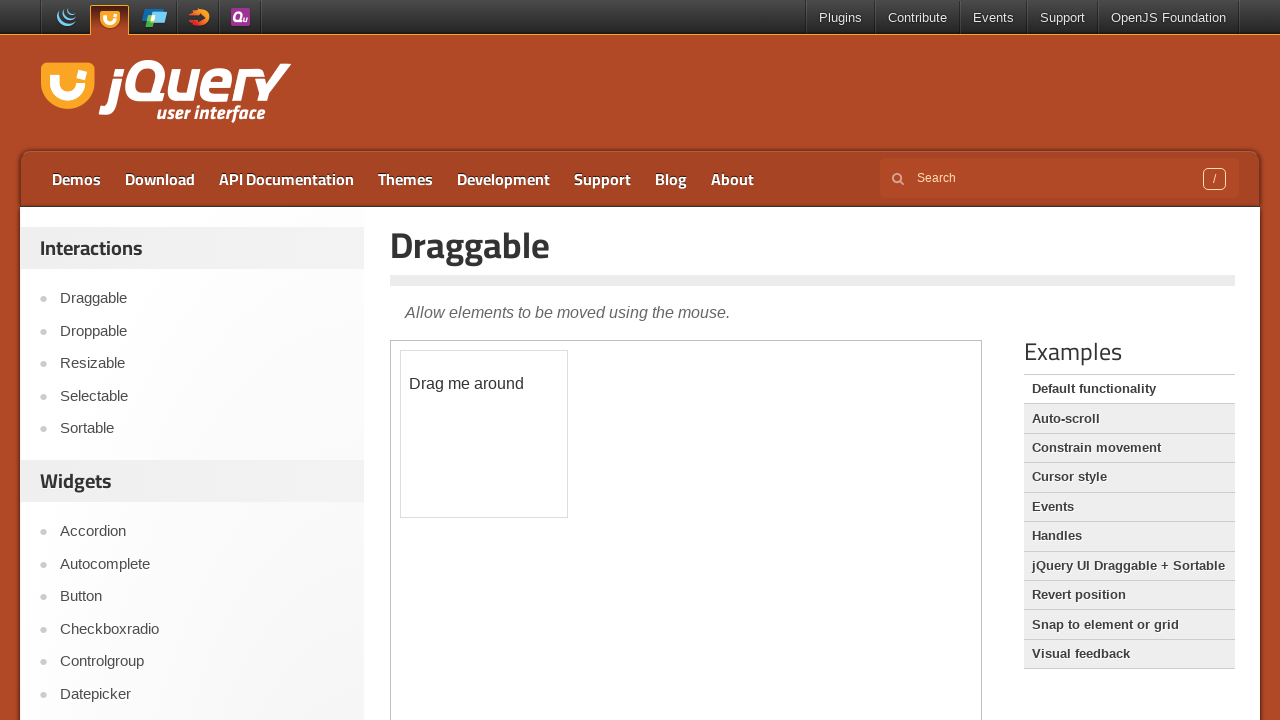

Located iframe for frame switching
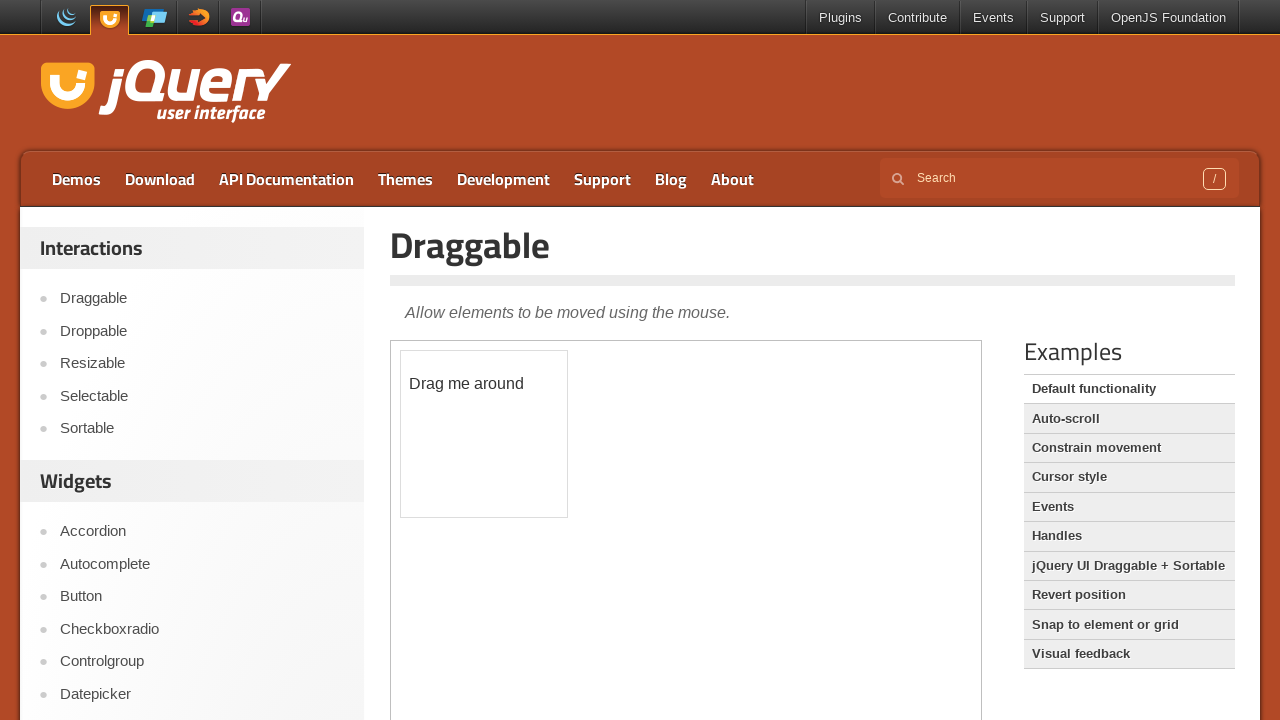

Read draggable element text from iframe: '
	Drag me around
'
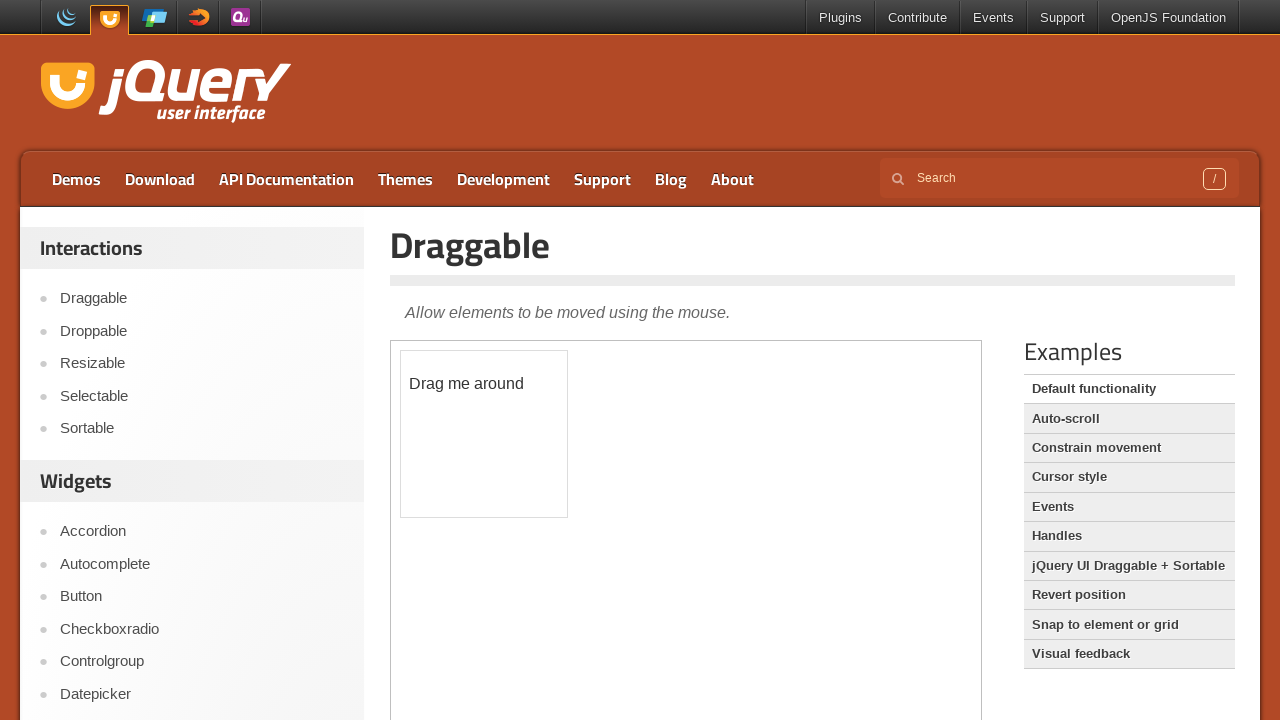

Clicked Download link in main content at (160, 179) on a:has-text('Download')
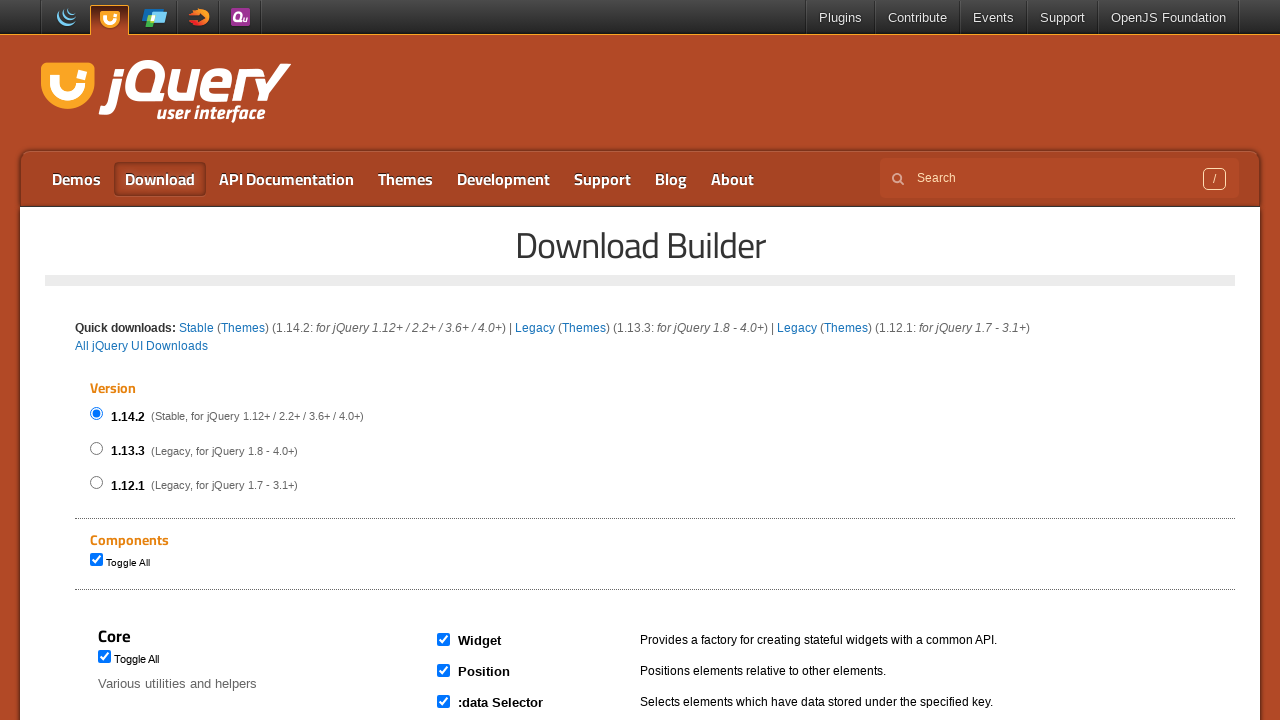

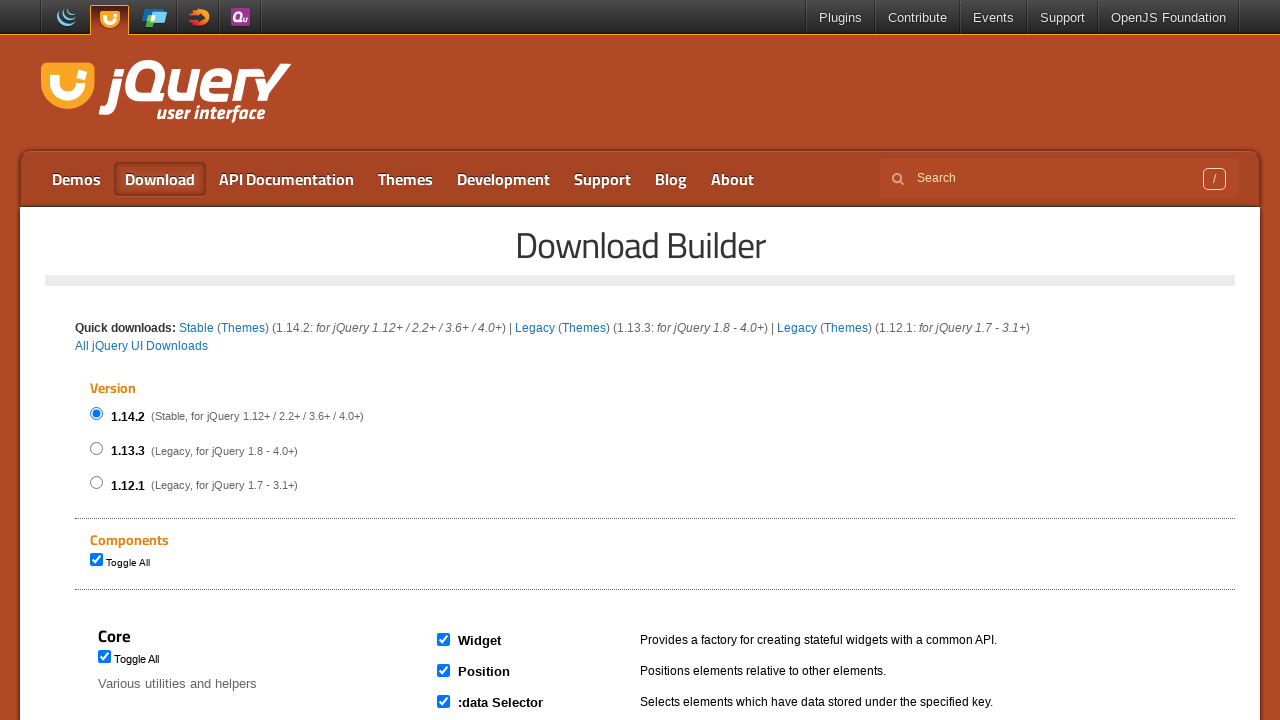